Navigates to a file download page and clicks on a link to download a text file

Starting URL: http://the-internet.herokuapp.com/download

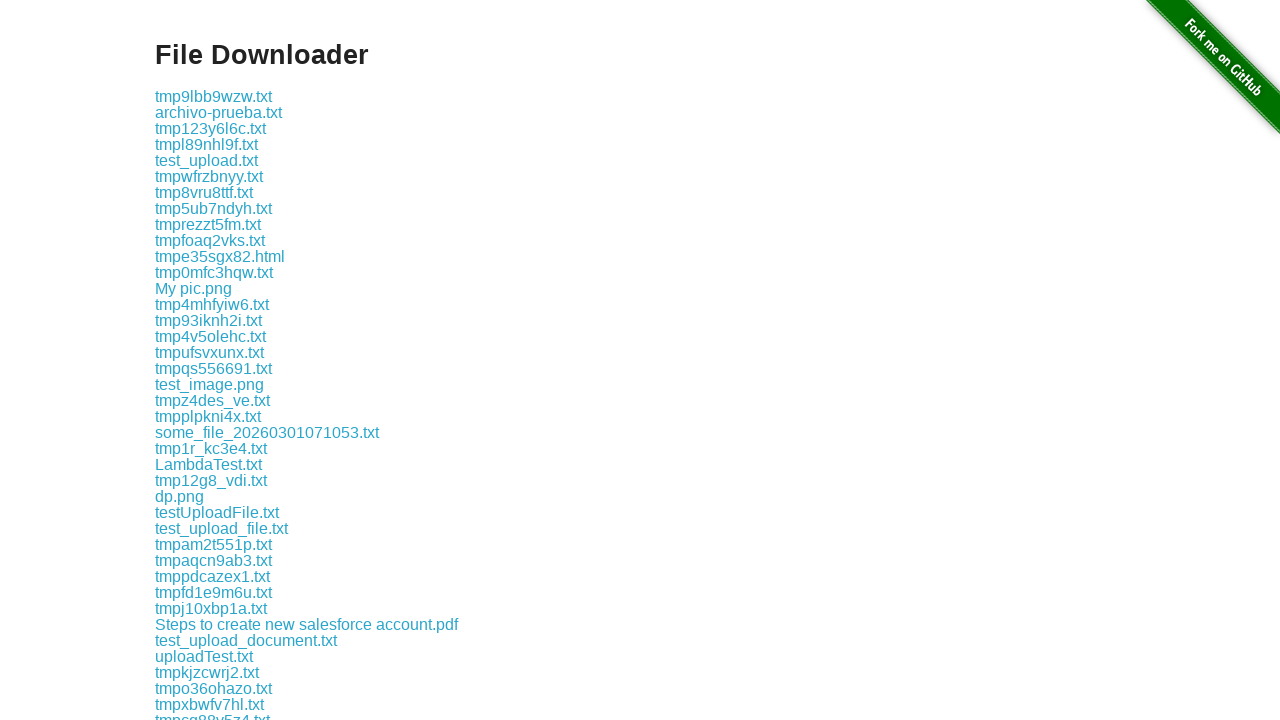

Clicked on 'some-file.txt' download link at (198, 360) on a:text('some-file.txt')
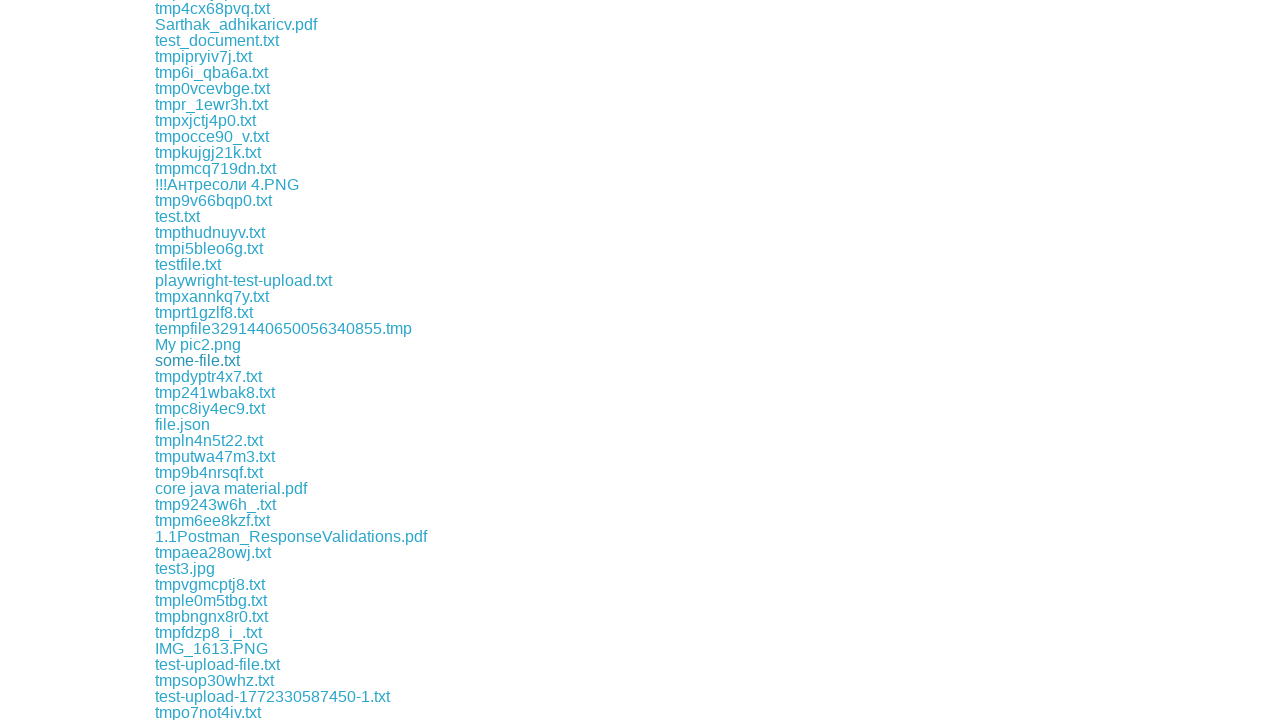

Waited 1 second for download to initiate
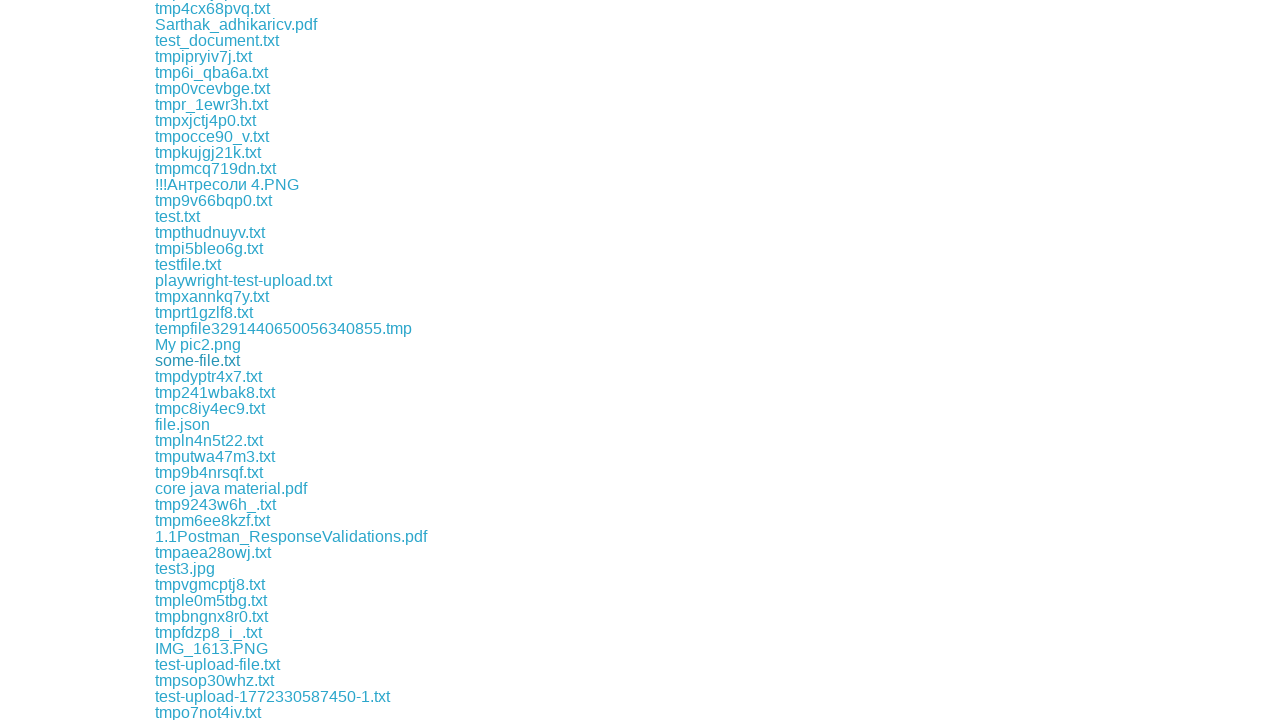

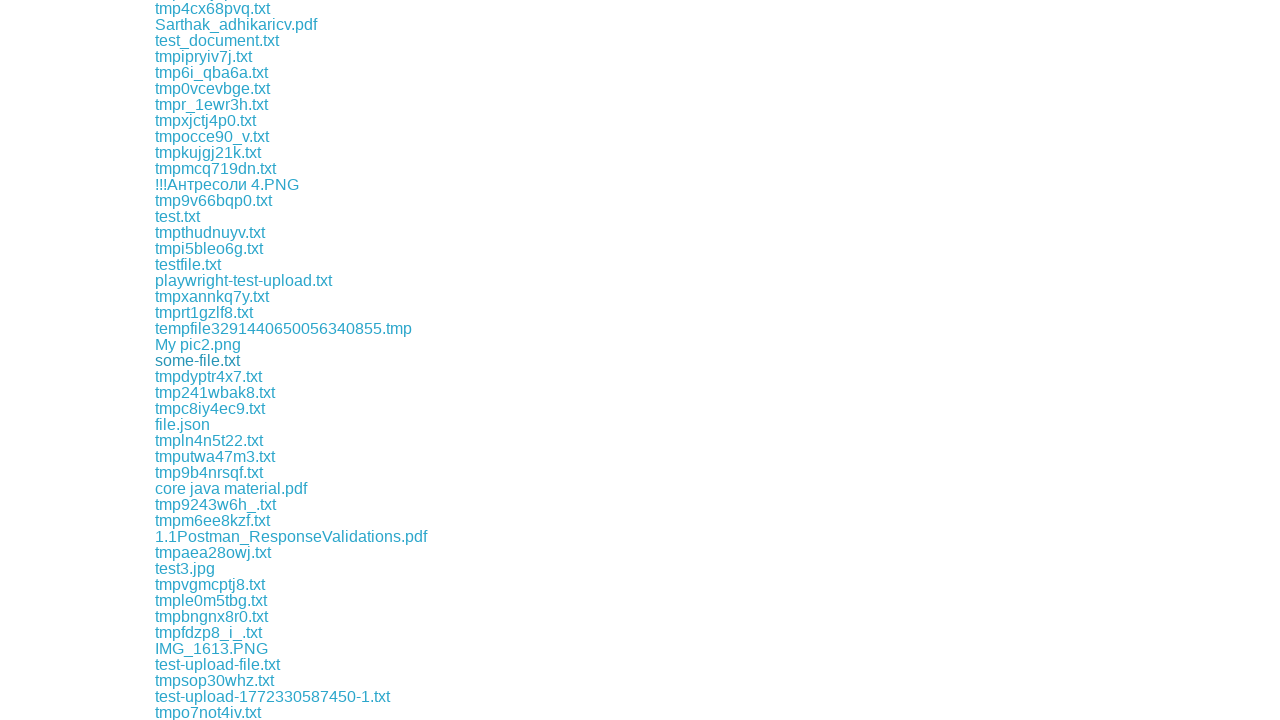